Tests the forgot password functionality by entering a username and clicking continue

Starting URL: https://login.salesforce.com/

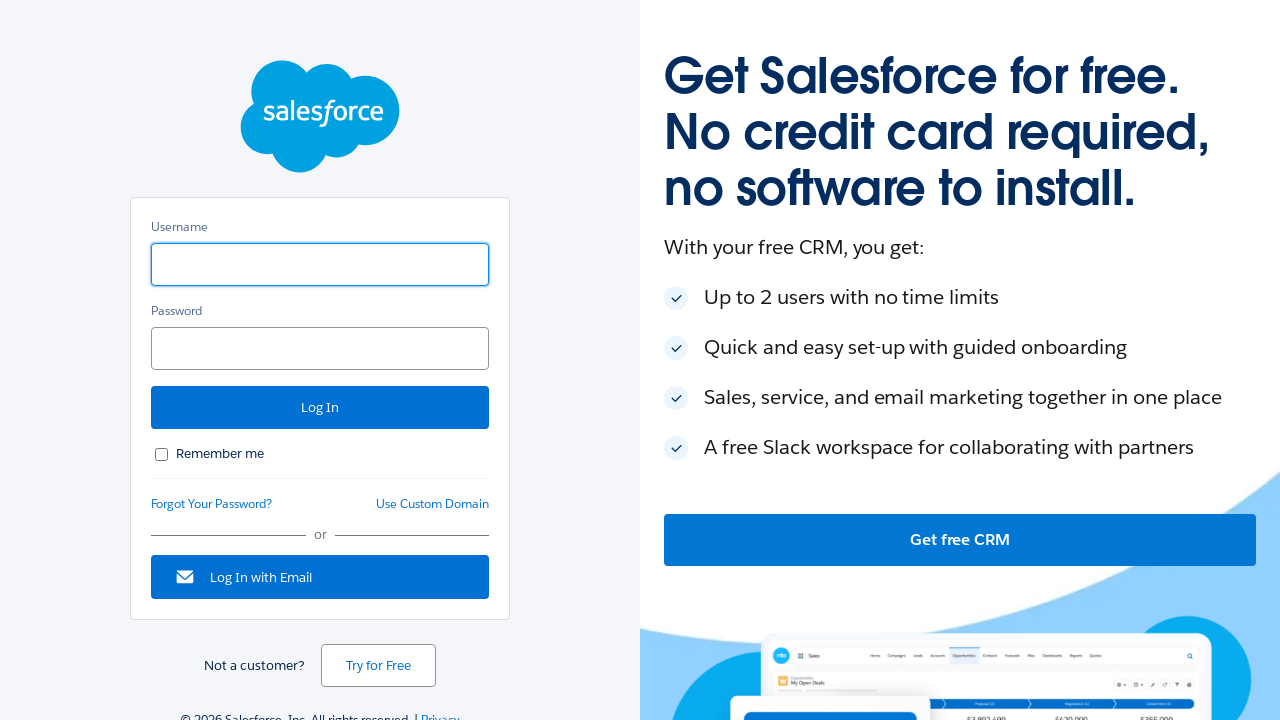

Entered username 'testuser@example.com' in login field on input[name='username']
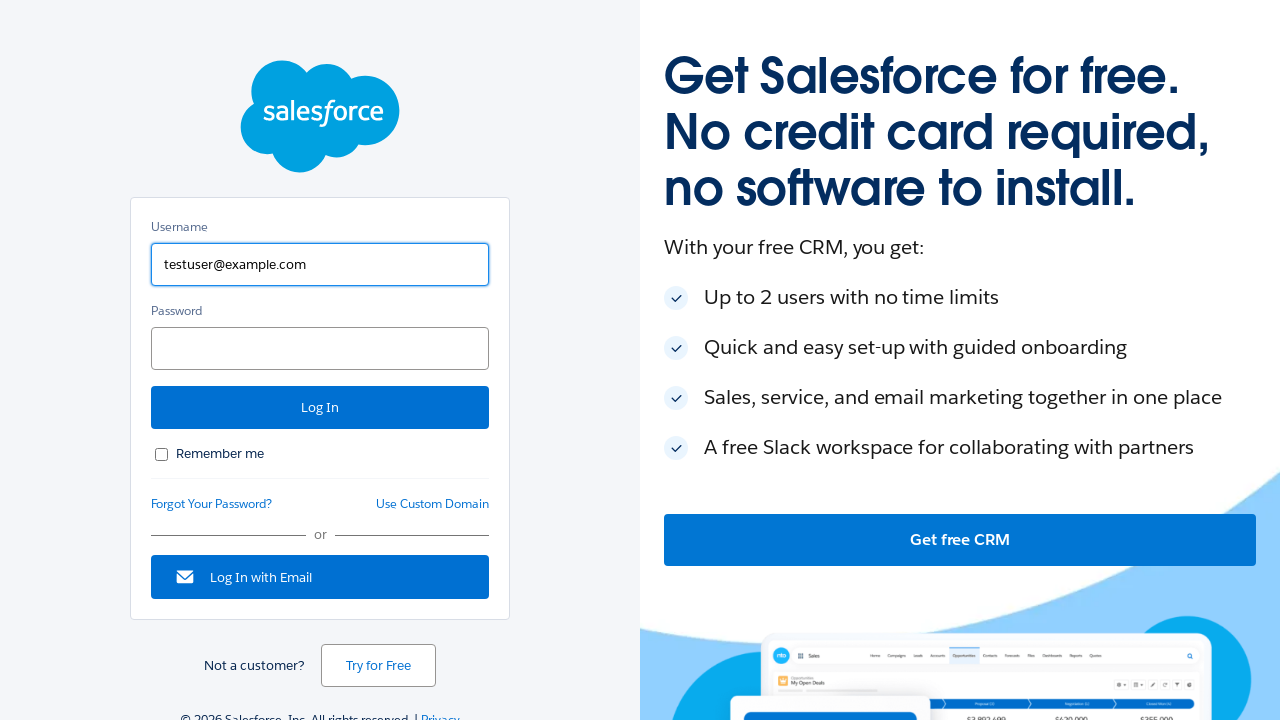

Clicked forgot password link at (212, 504) on #forgot_password_link
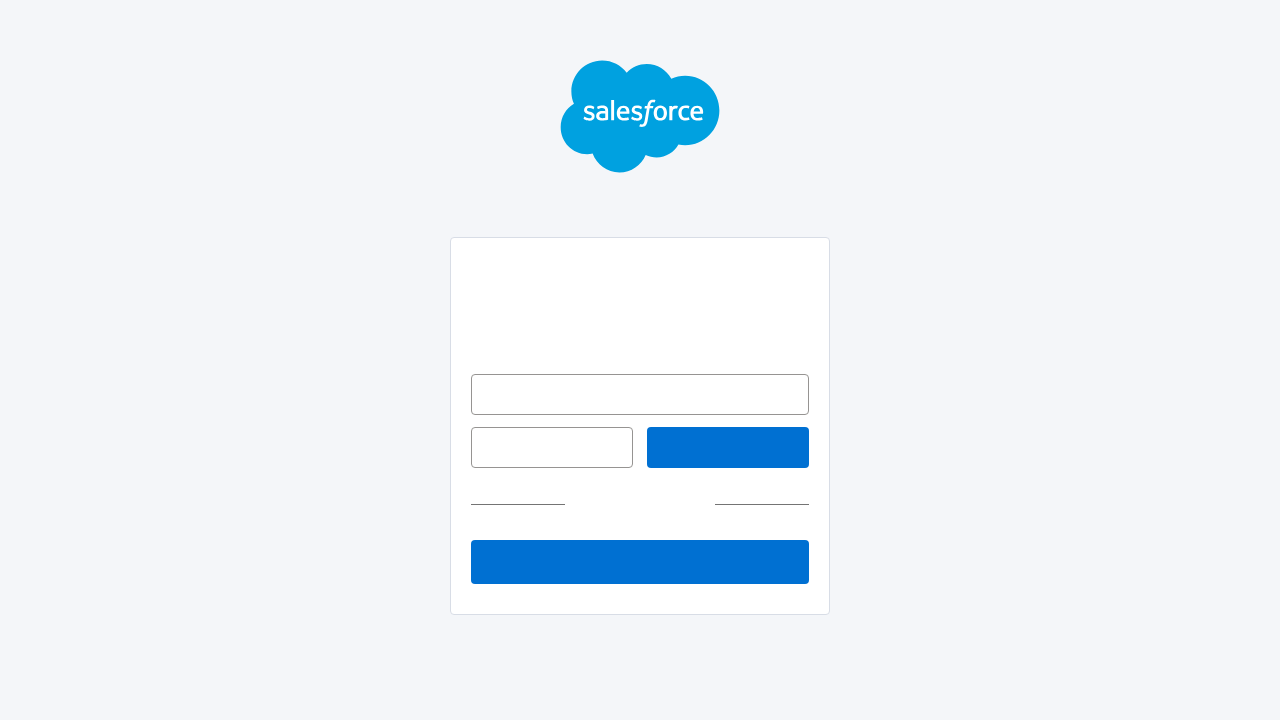

Entered username 'testuser@example.com' in forgot password form on #un
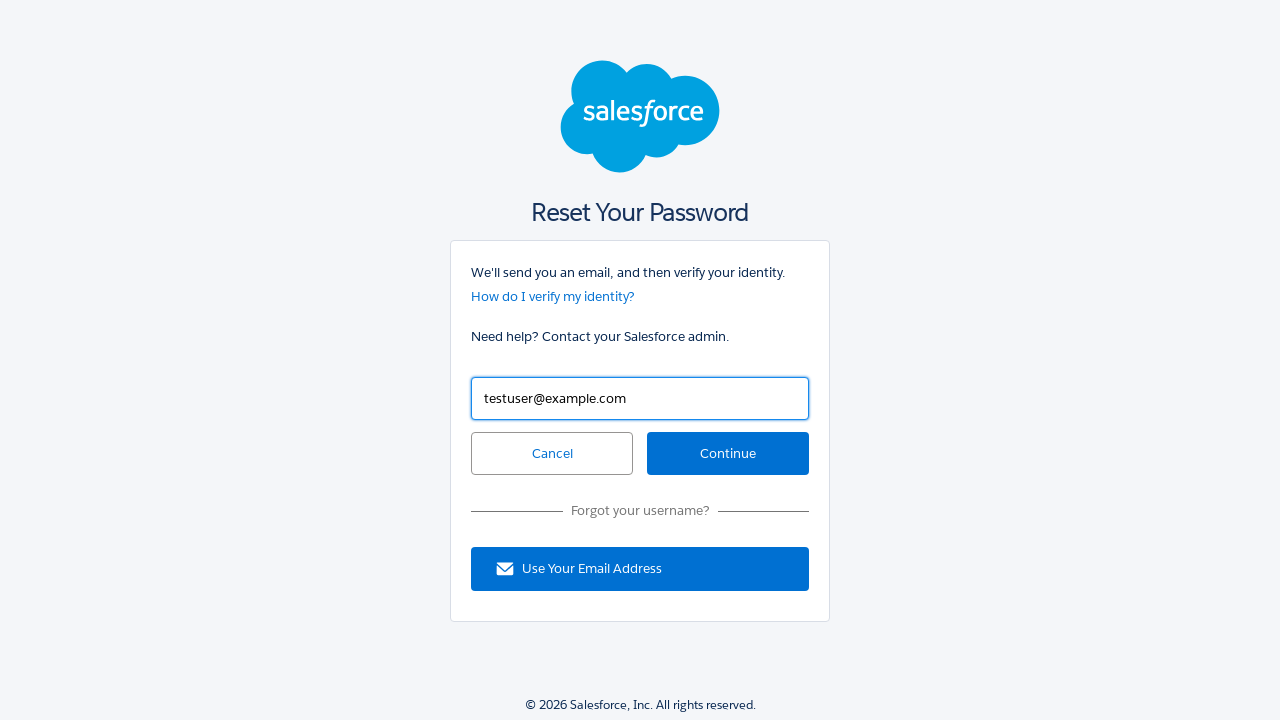

Clicked continue button to submit forgot password request at (728, 454) on input#continue
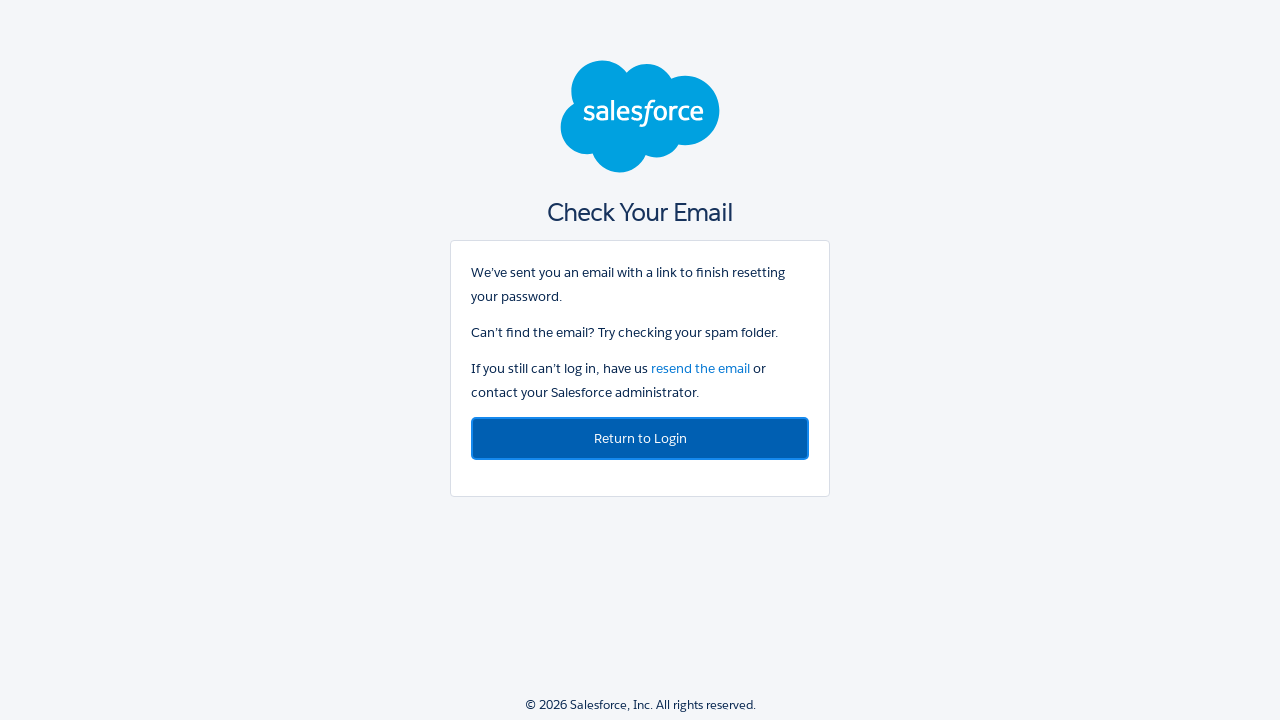

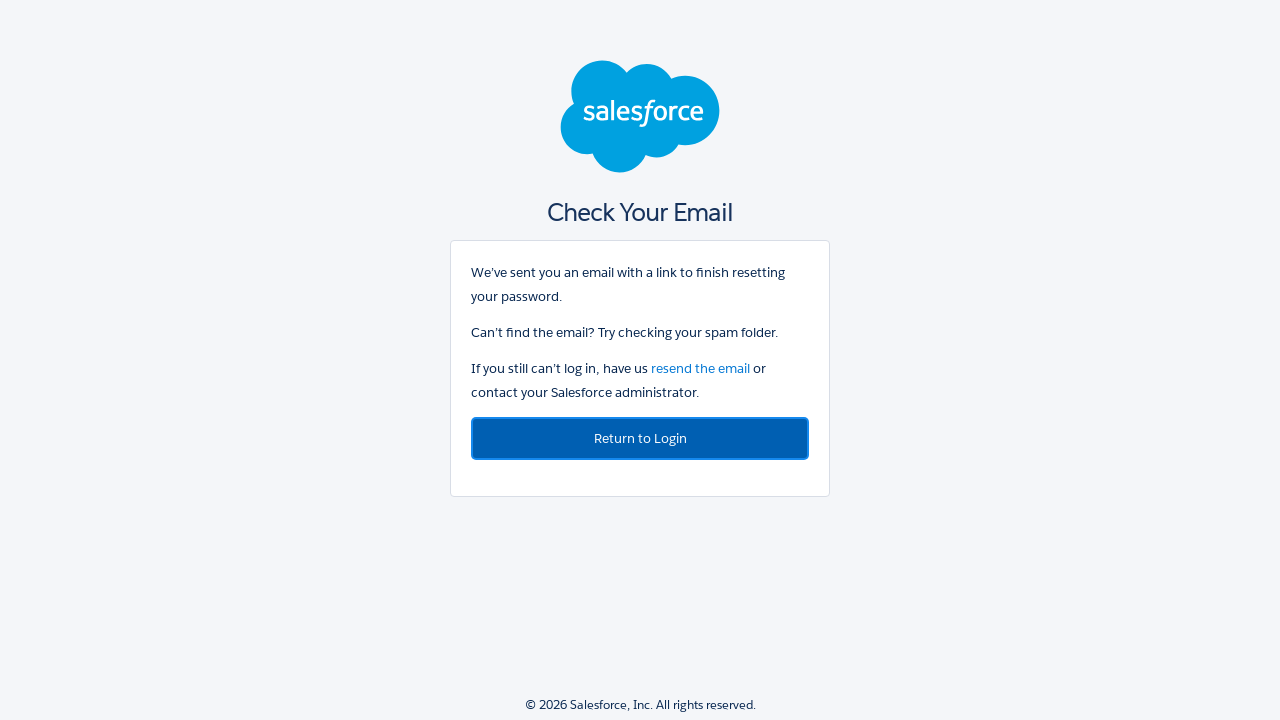